Tests the hotel listing functionality by clicking the hotel list button and verifying that 10 hotels are displayed

Starting URL: http://hotel-v3.progmasters.hu/

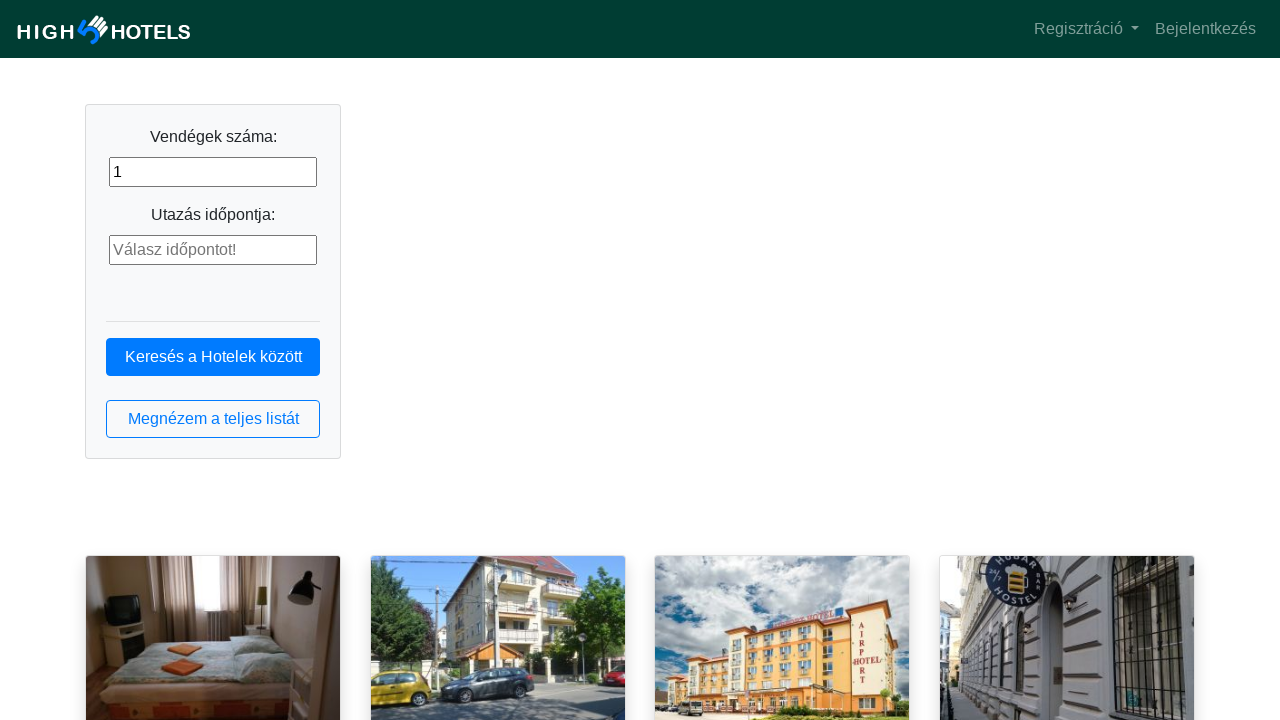

Clicked the hotel list button at (213, 419) on button.btn.btn-outline-primary.btn-block
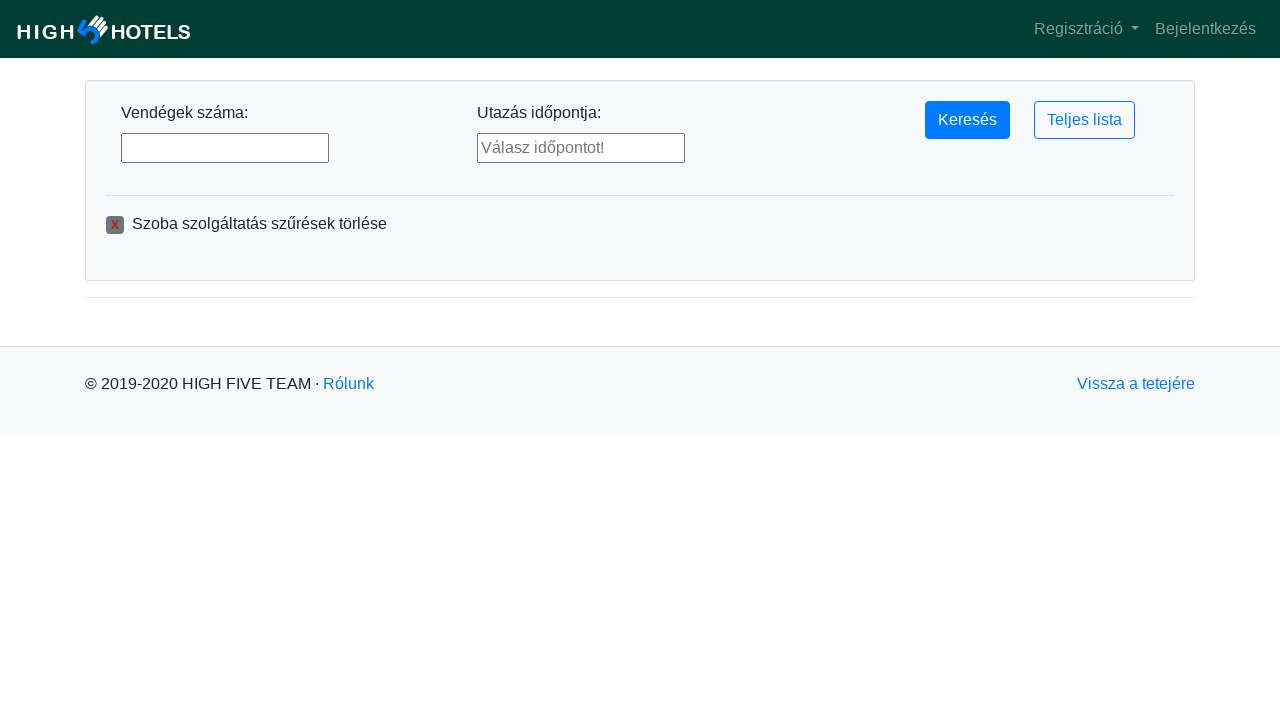

Hotel list loaded - hotel items are now visible
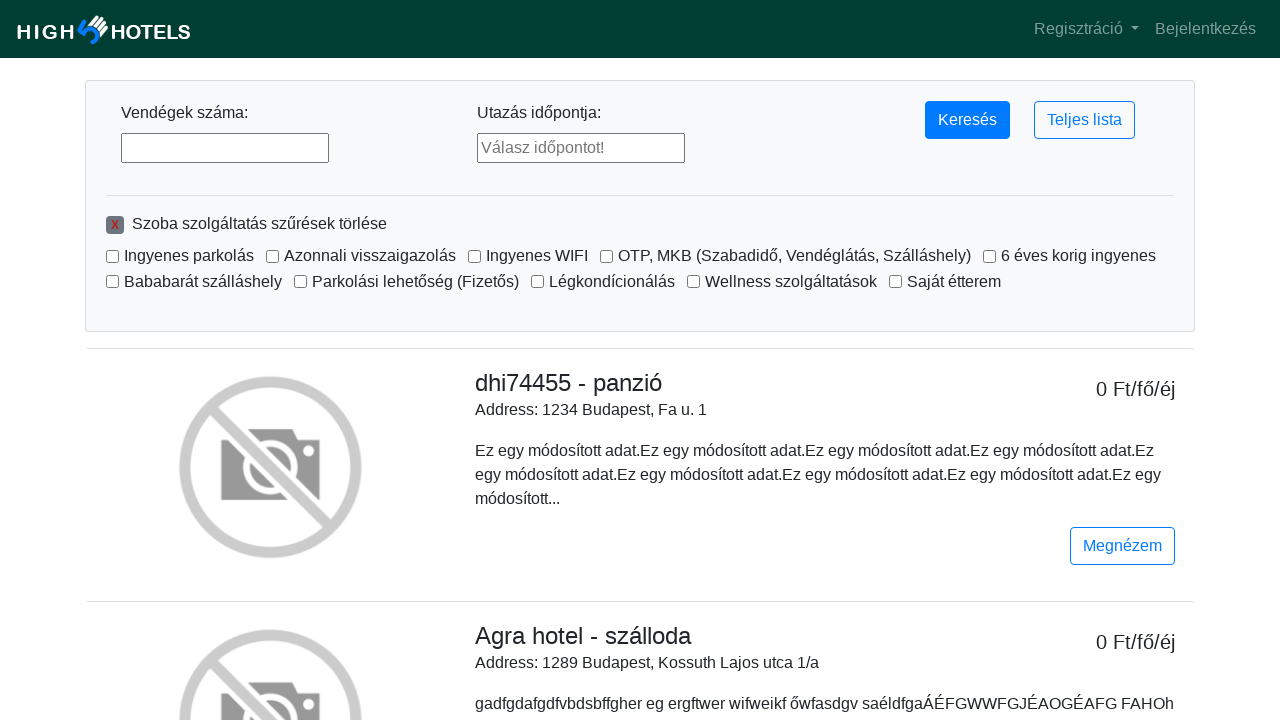

Located all hotel items on the page
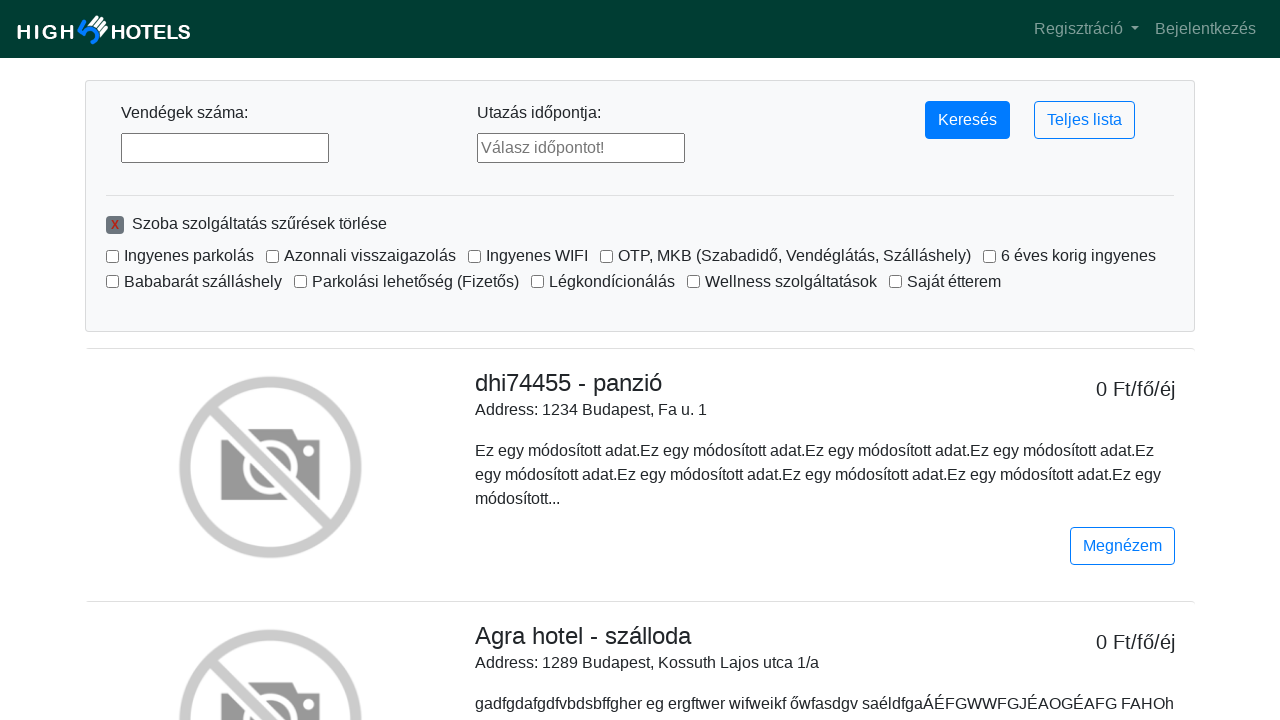

First hotel item is ready - verified 10 hotels are displayed
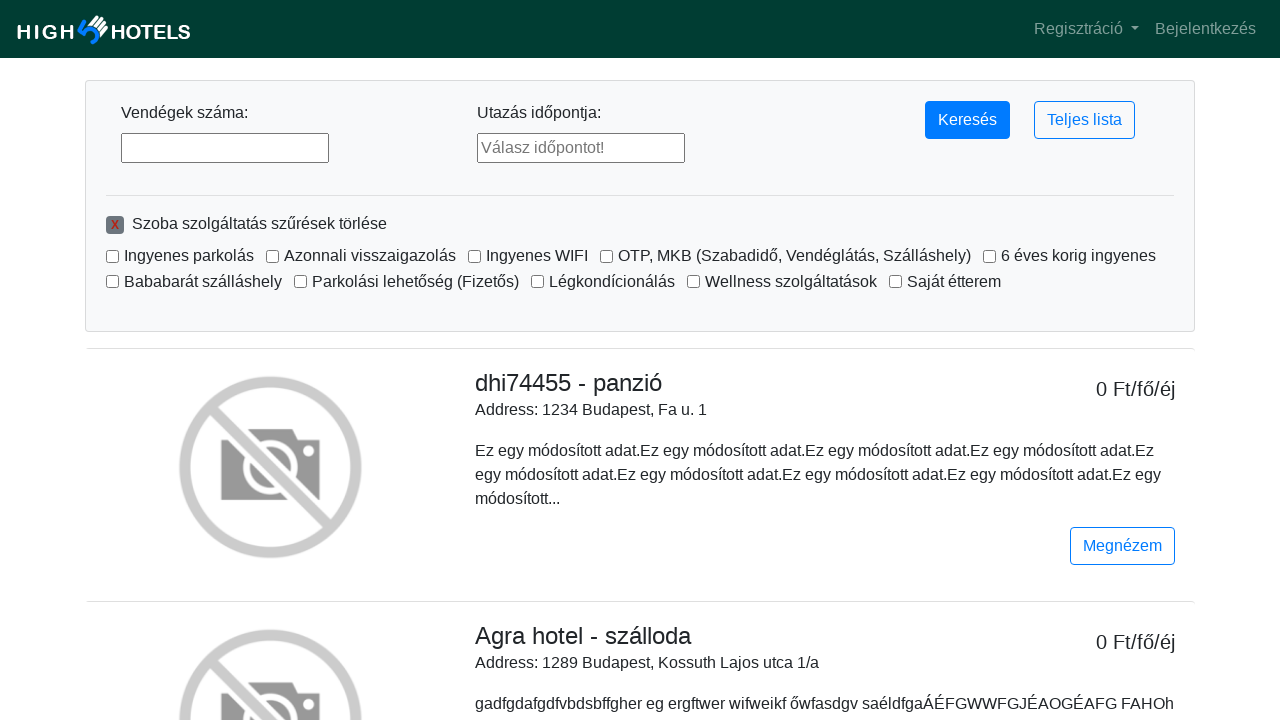

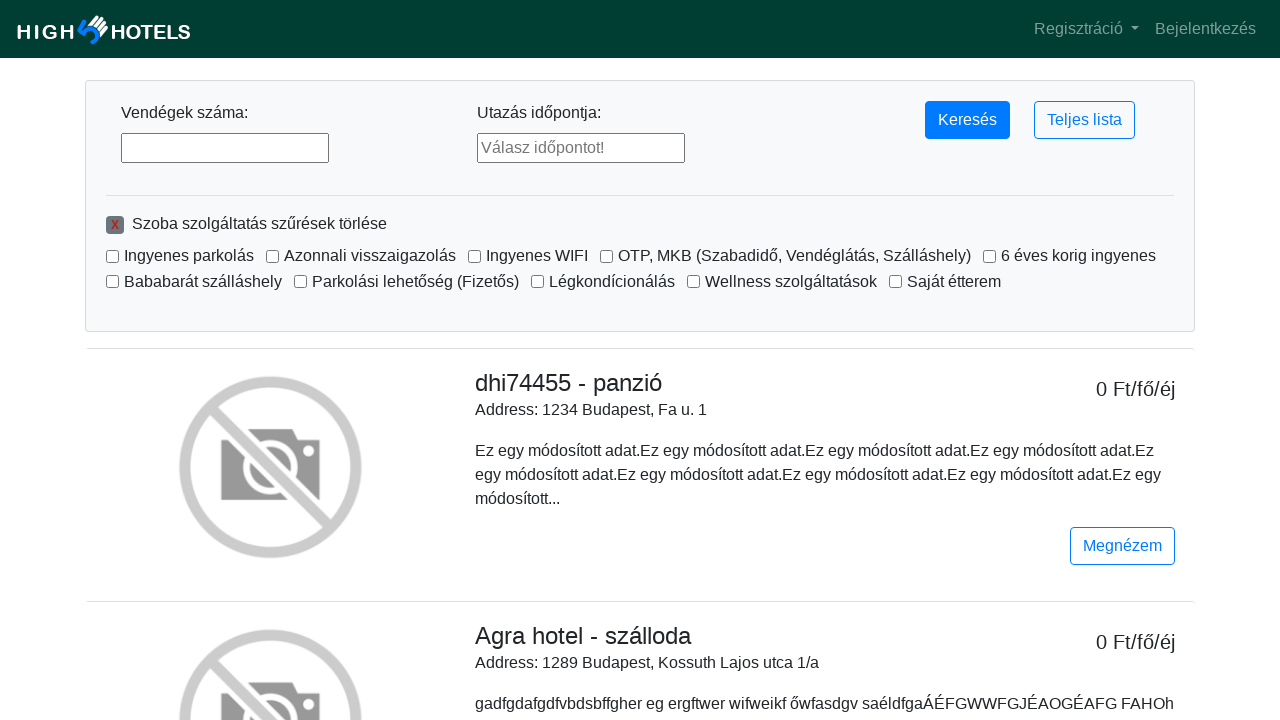